Tests window and table scrolling functionality on an automation practice page, then verifies that the sum of values in a table column matches the displayed total amount.

Starting URL: https://rahulshettyacademy.com/AutomationPractice/

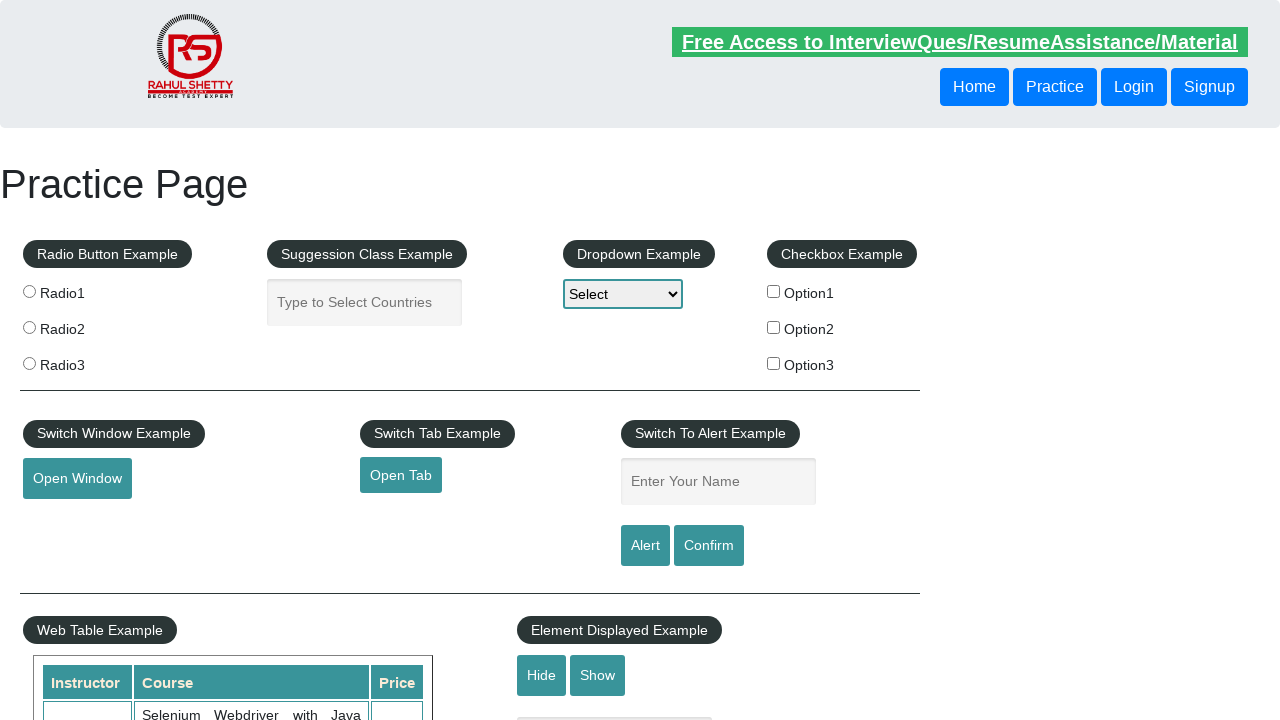

Scrolled window down by 500 pixels
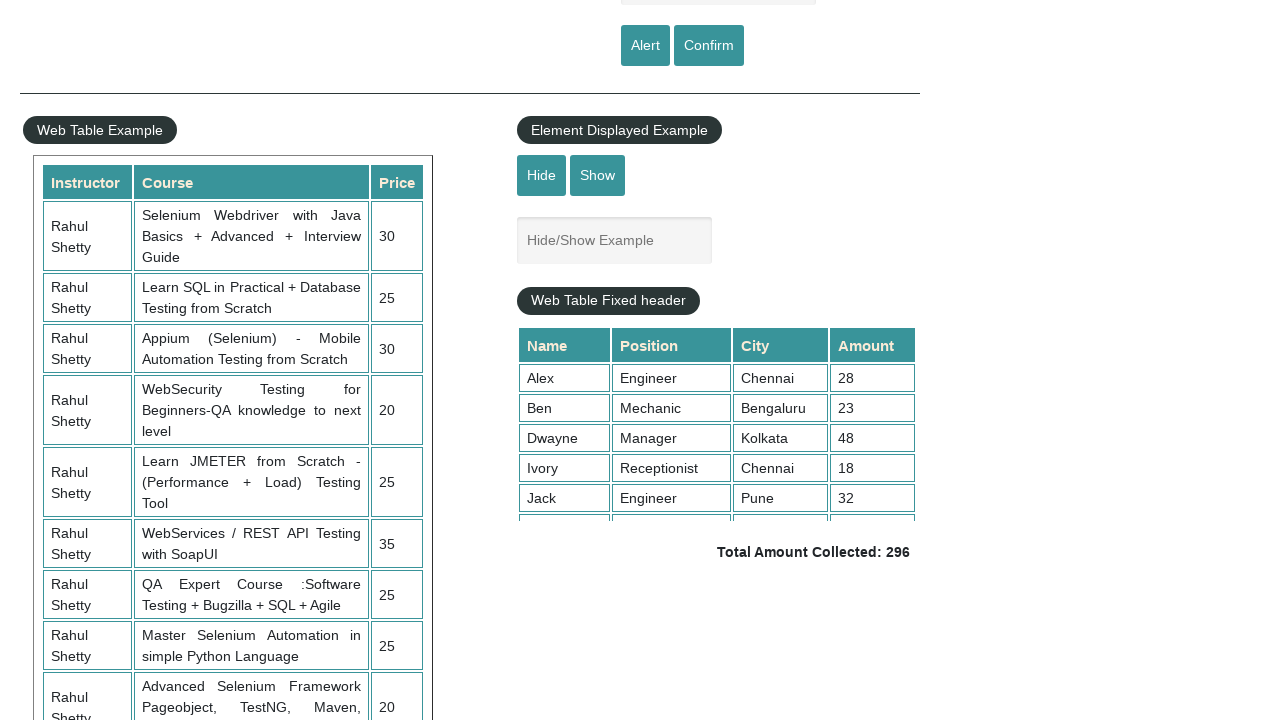

Waited 1 second for window scroll to complete
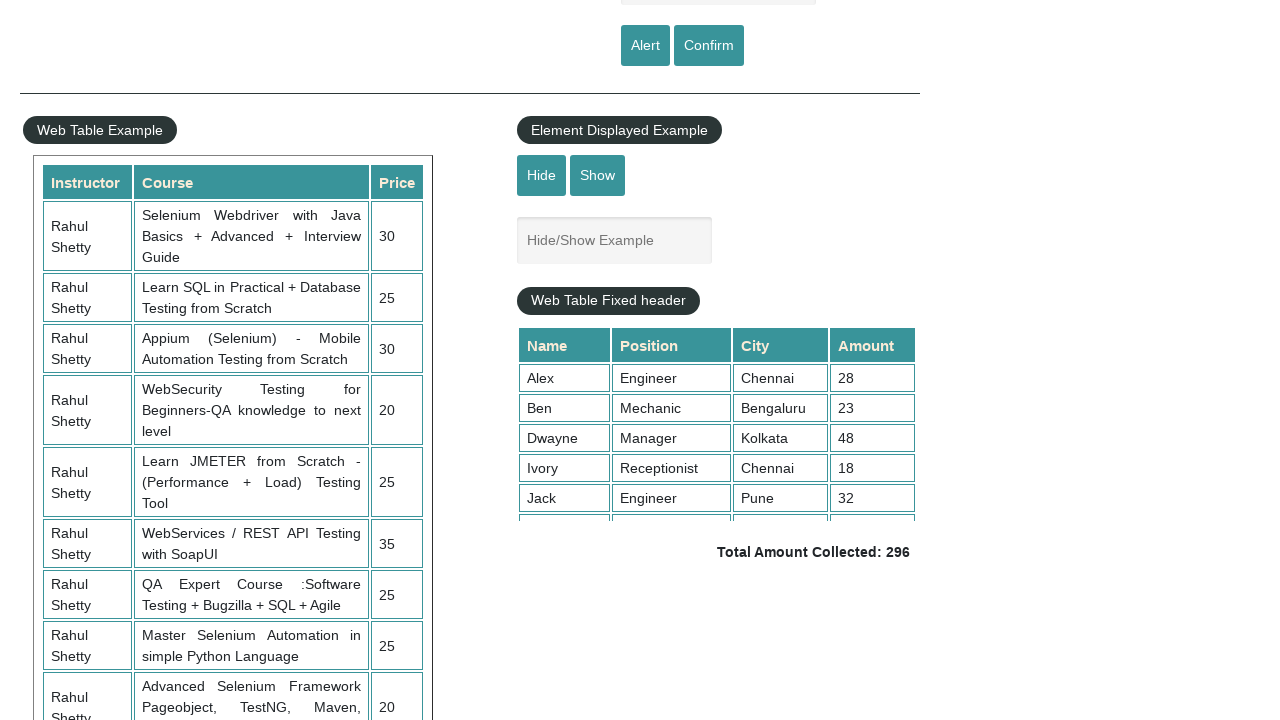

Scrolled table element to bottom
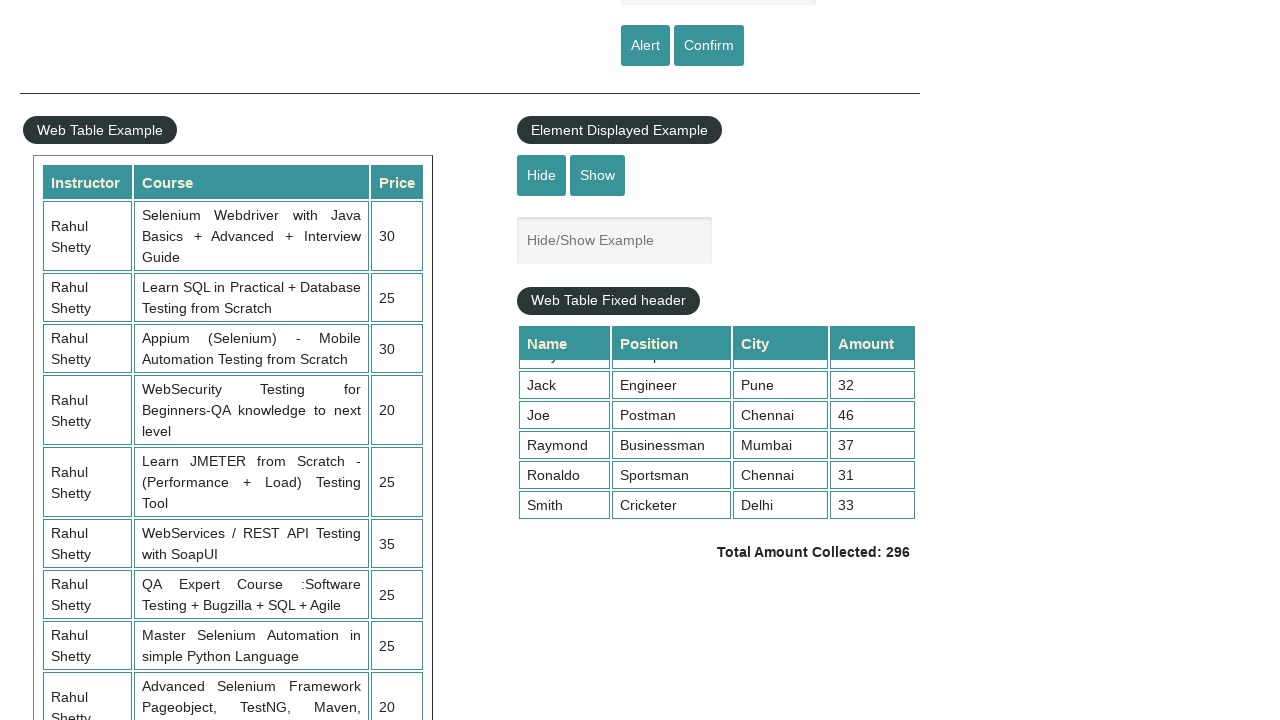

Waited 1 second for table scroll to complete
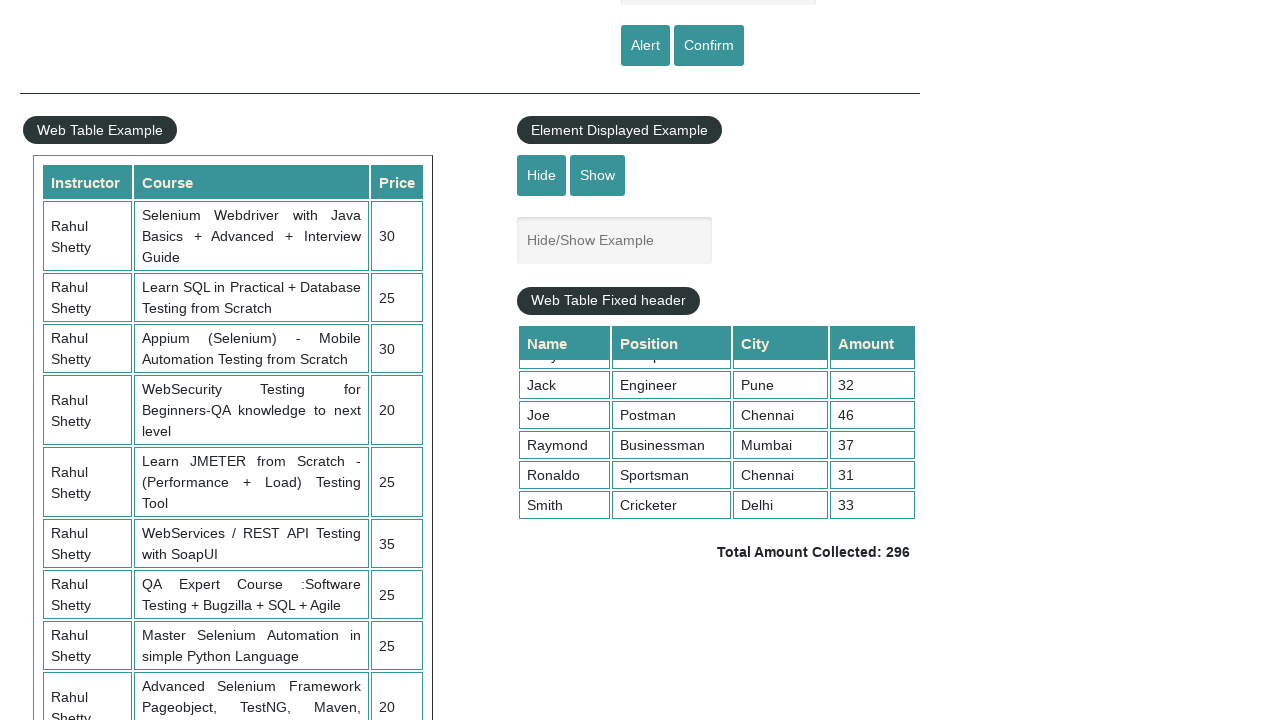

Retrieved all values from 4th column of table
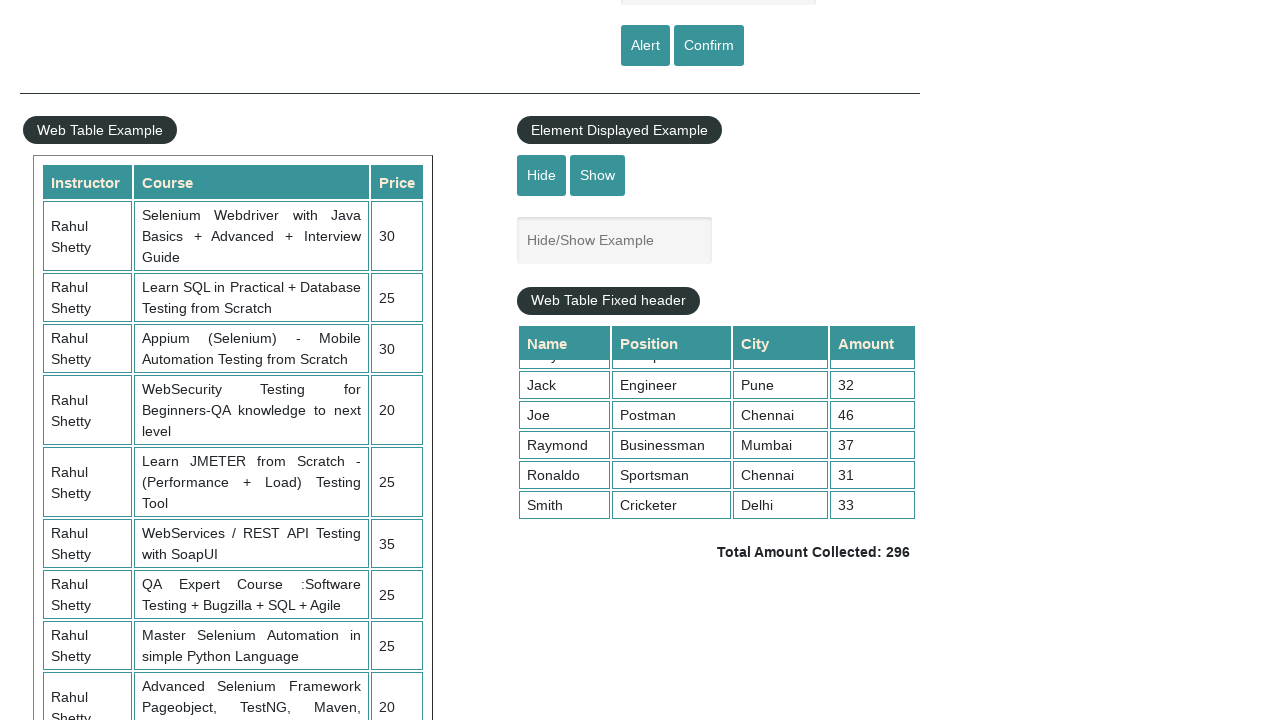

Calculated sum of all column values: 296
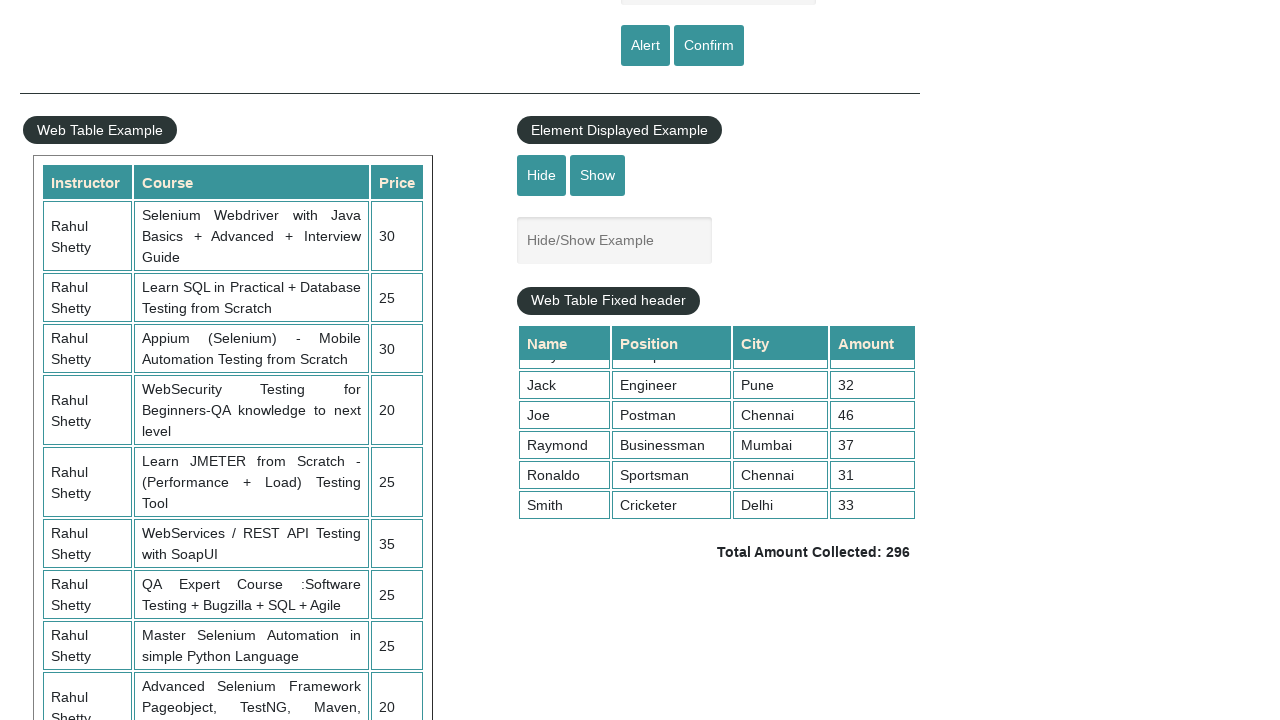

Retrieved displayed total amount: 296
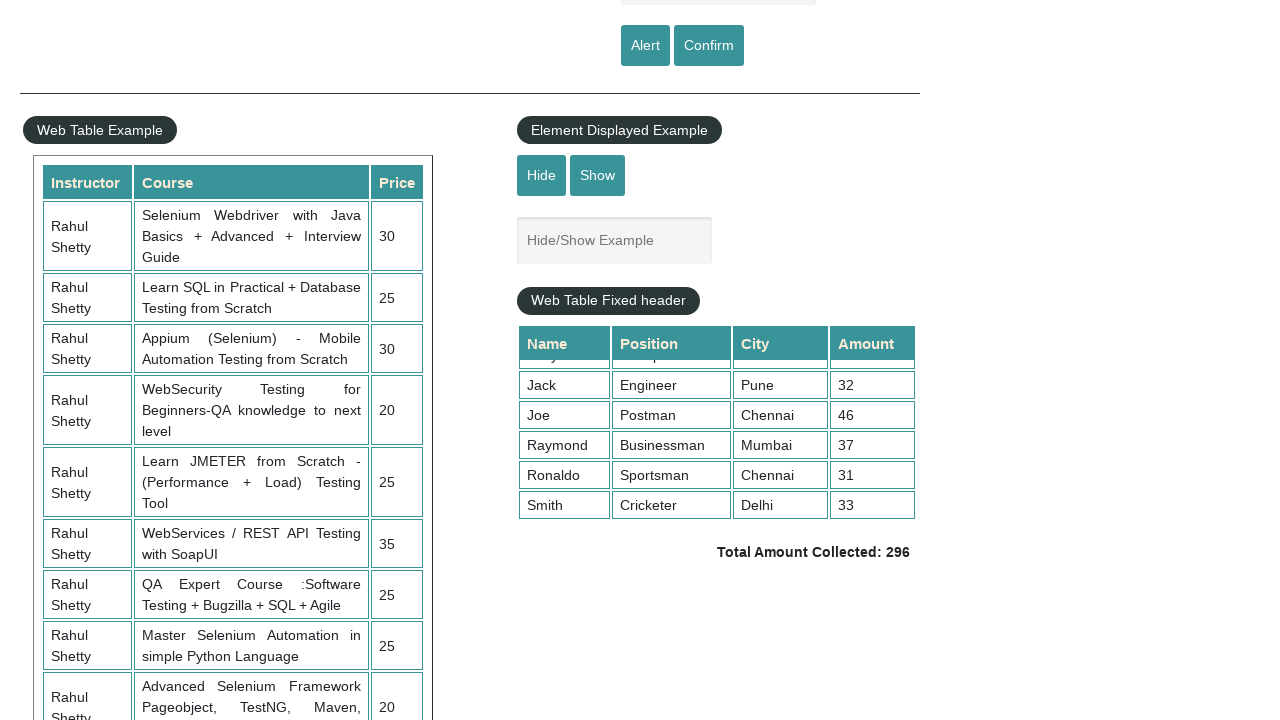

Verified that calculated sum (296) matches displayed total (296)
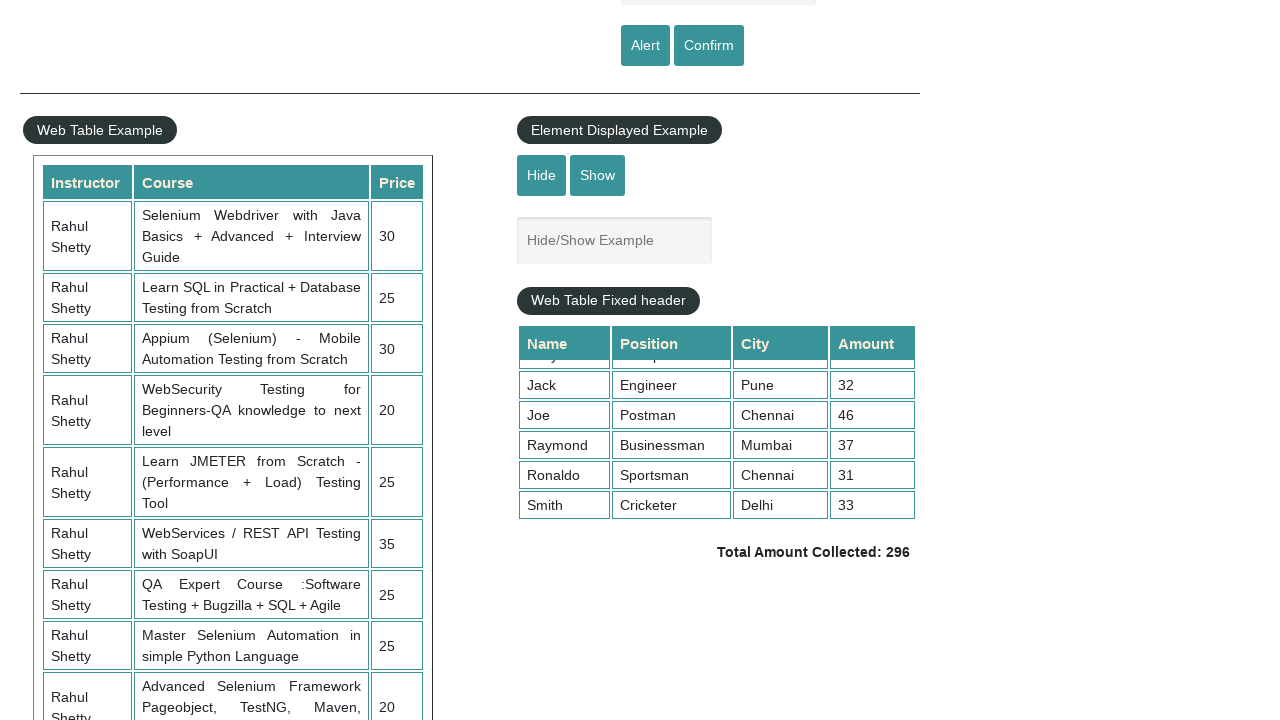

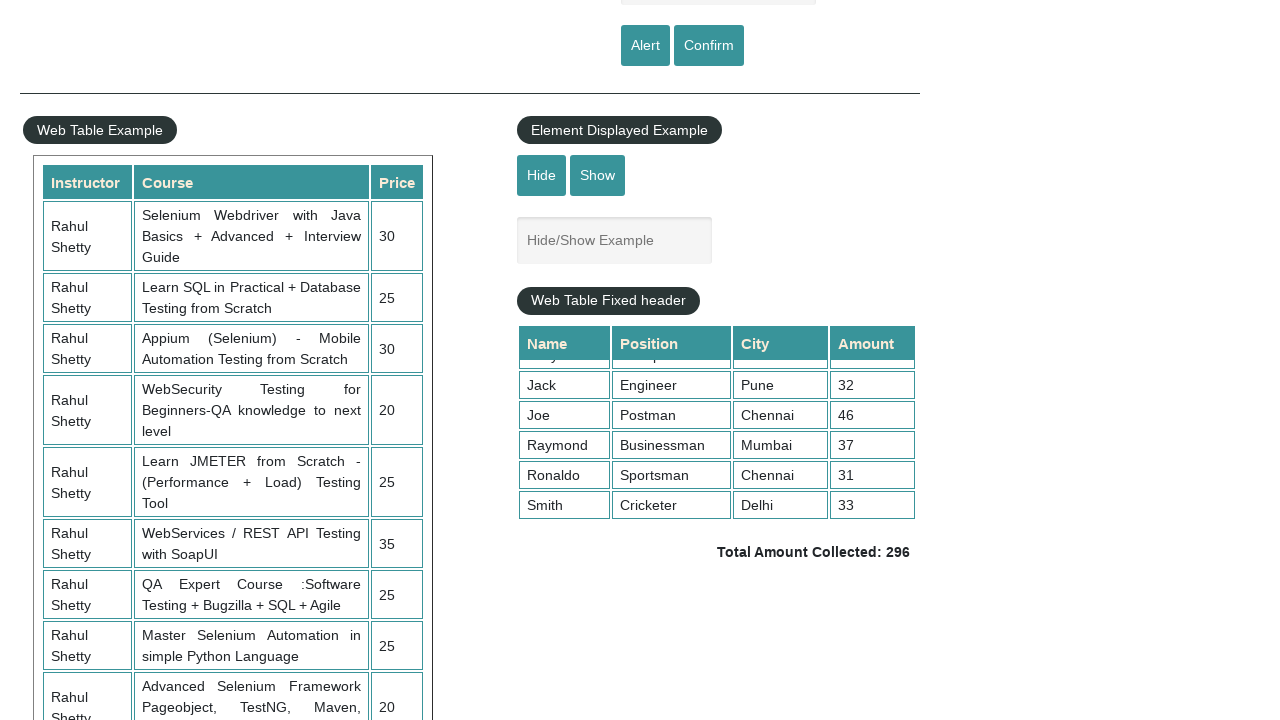